Tests mouse hover functionality by hovering over an info icon to reveal additional information

Starting URL: https://demoapps.qspiders.com/ui/mouseHover?sublist=0

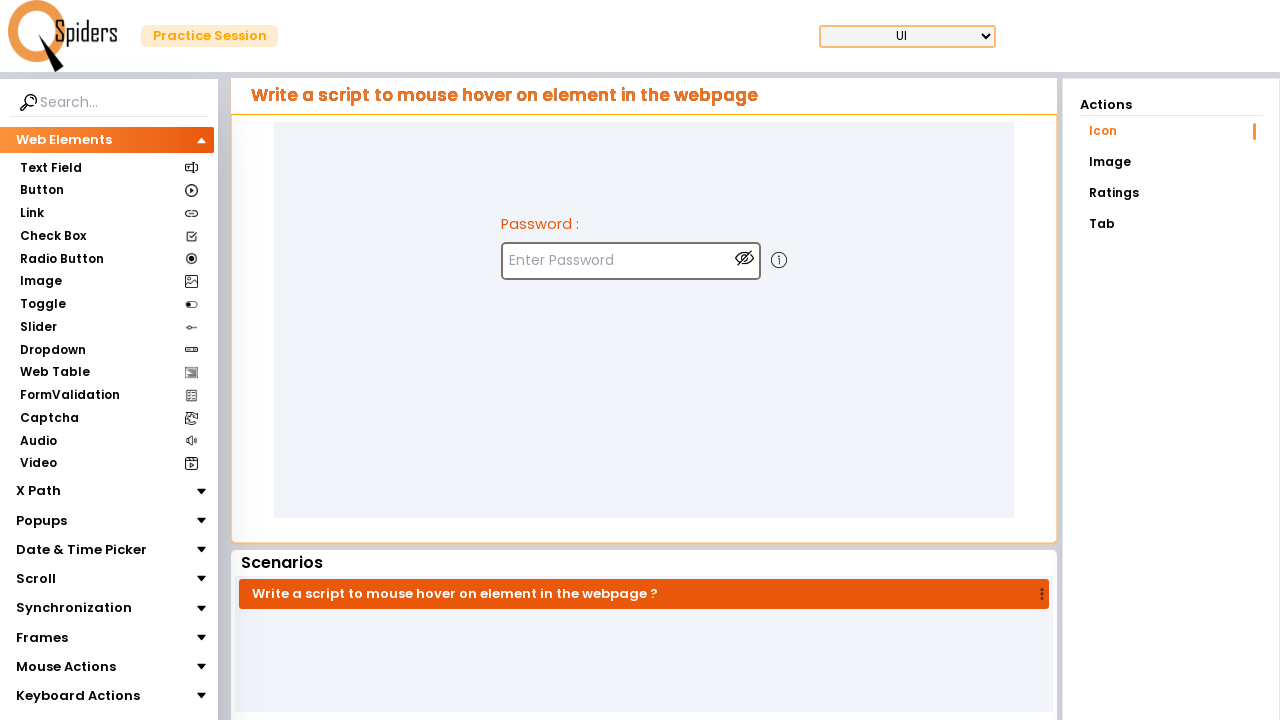

Navigated to mouse hover test page
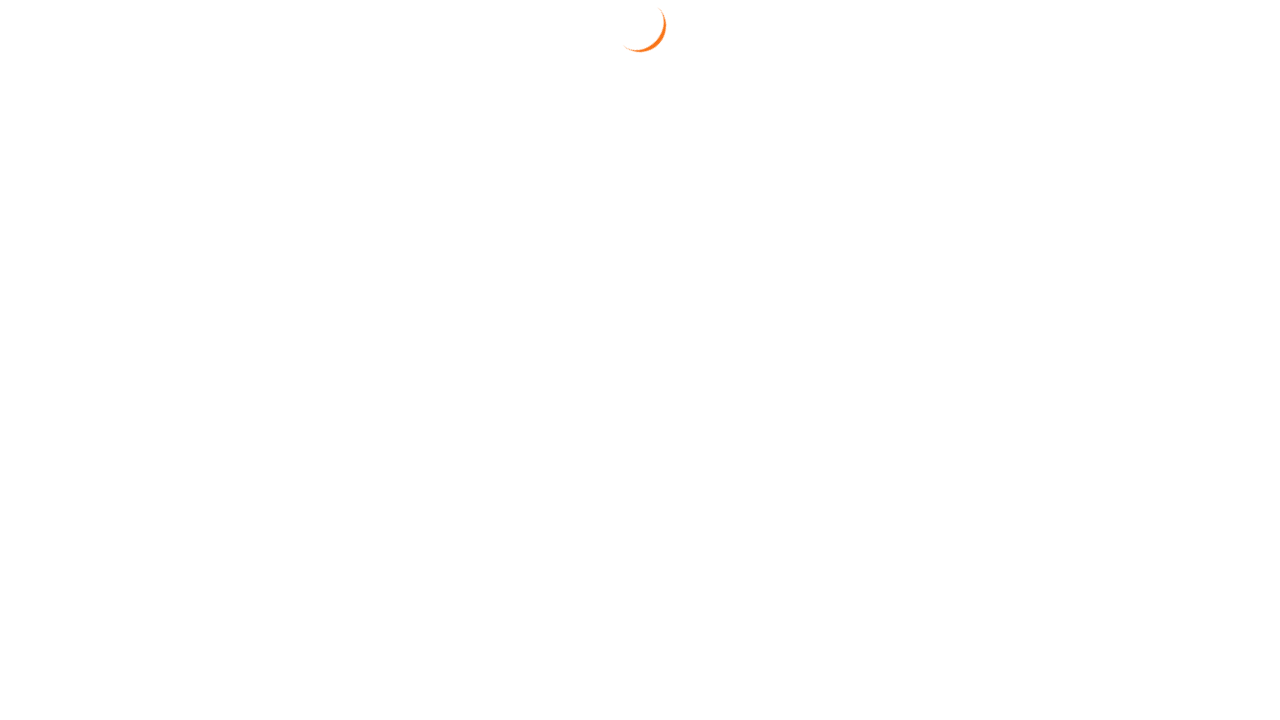

Hovered over info icon to reveal additional information at (779, 260) on xpath=//img[@class='w-5 h-5 mt-5 ml-3 cursor-pointer ']
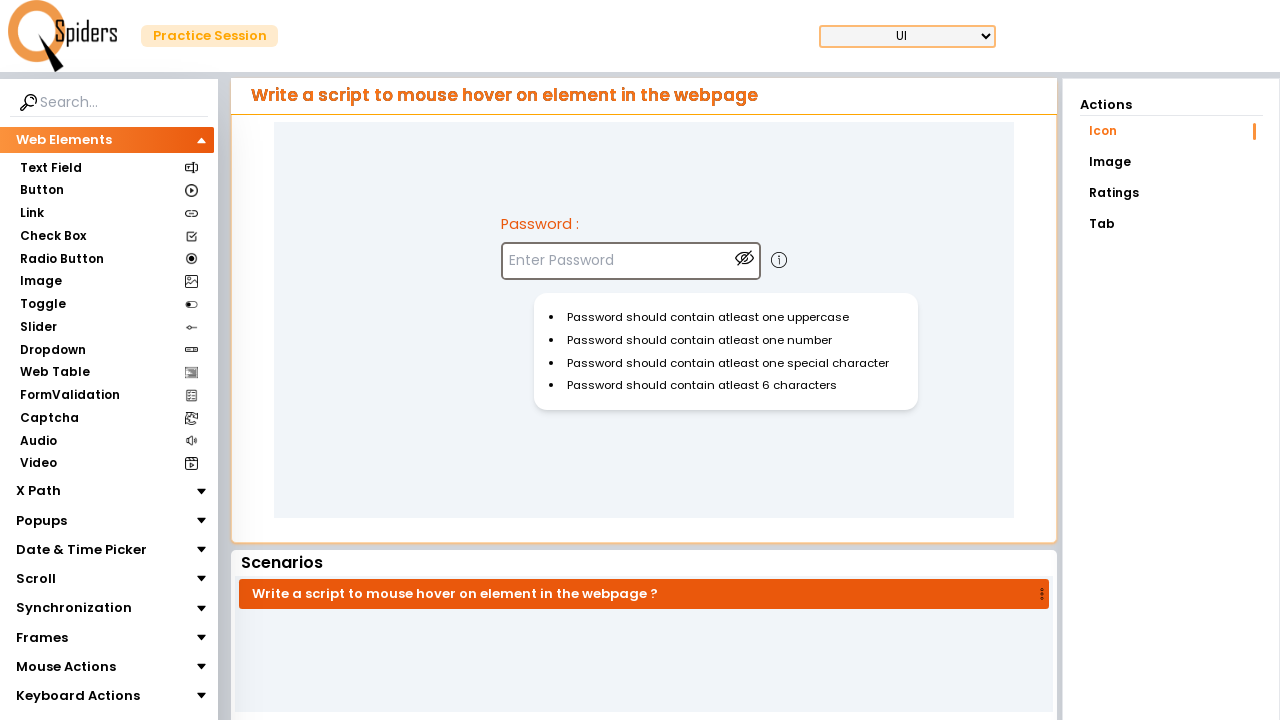

Information list items are now visible after hover
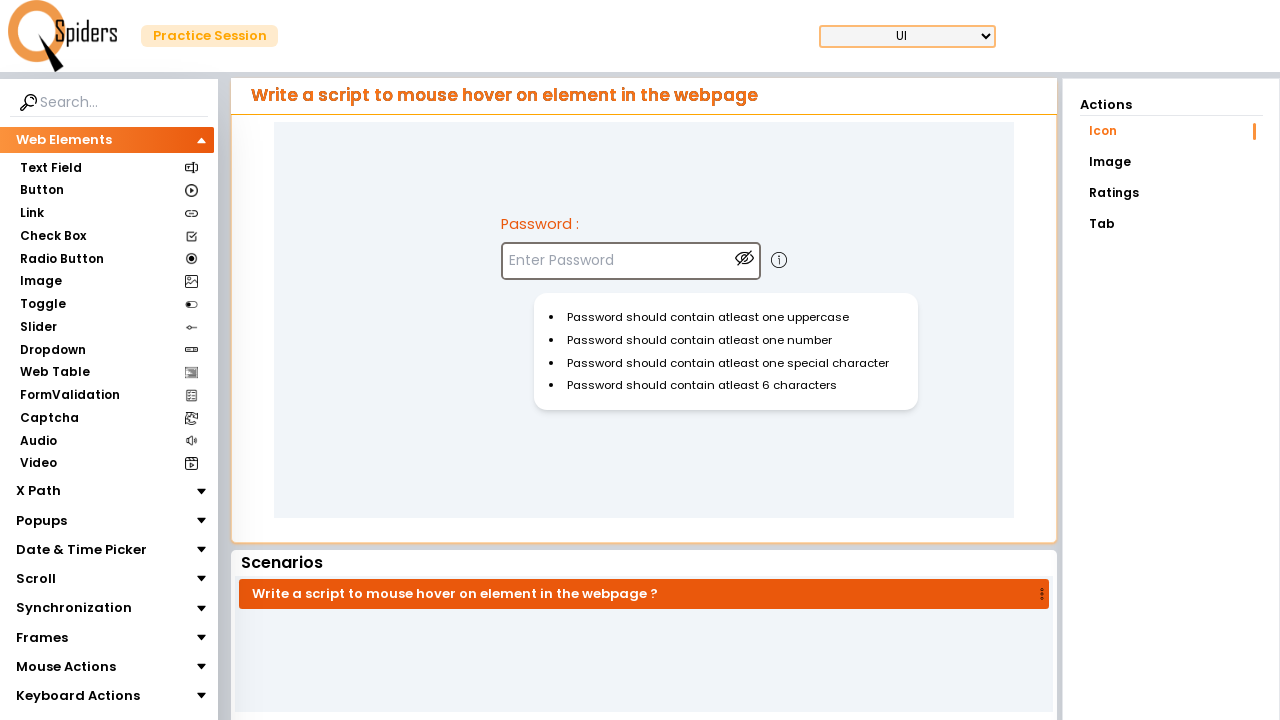

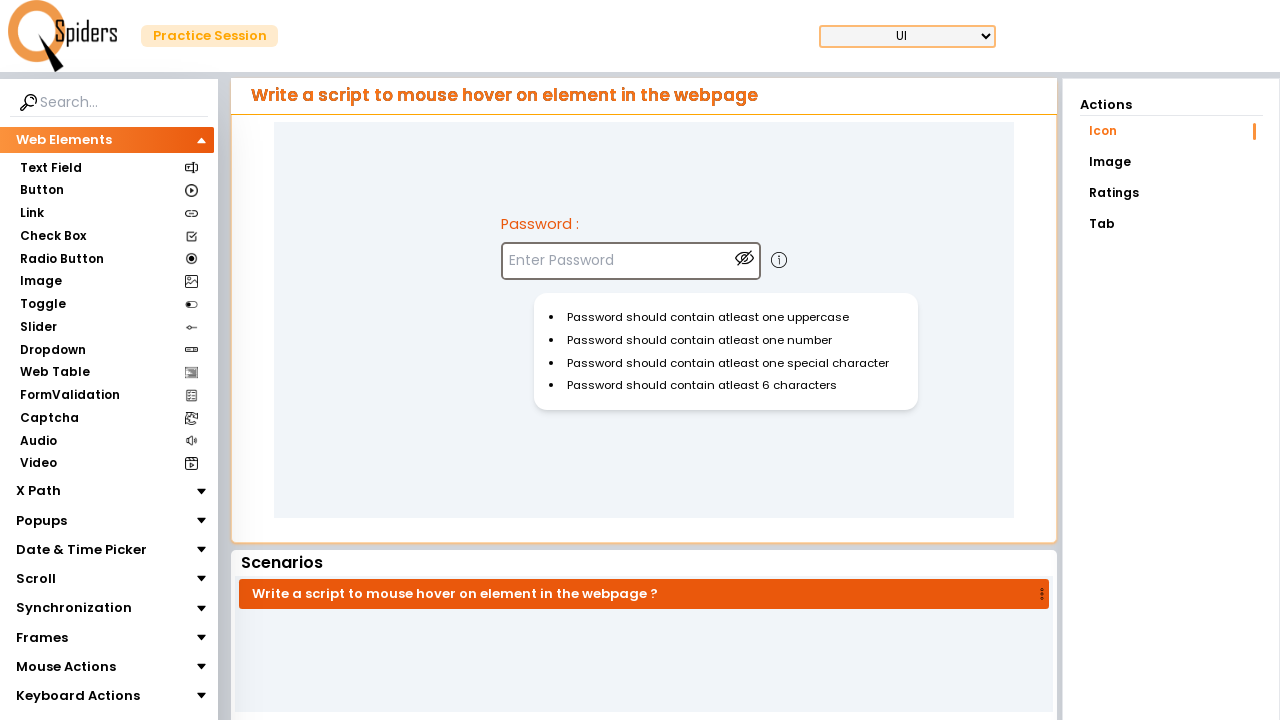